Tests nested iframes by navigating through an iframe within an iframe and typing text

Starting URL: http://demo.automationtesting.in/Register.html

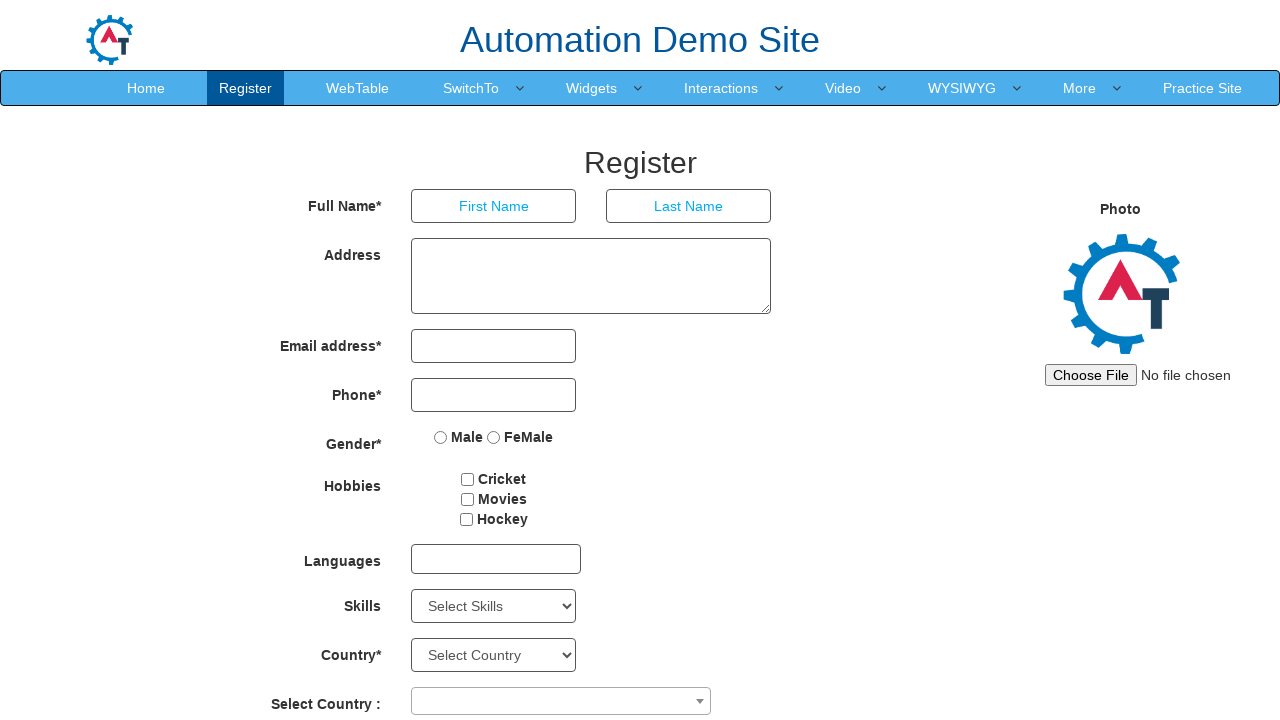

Clicked on SwitchTo link at (471, 88) on a[href="SwitchTo.html"]
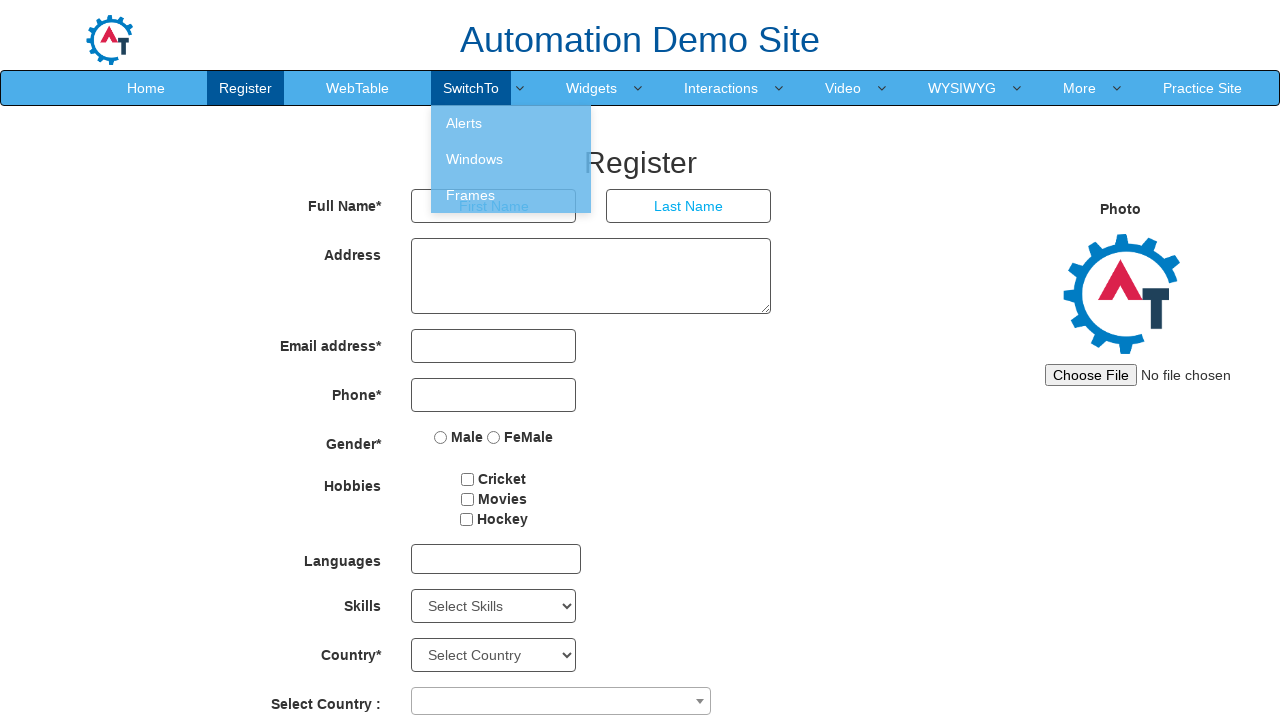

Clicked on Frames link at (511, 195) on a[href="Frames.html"]
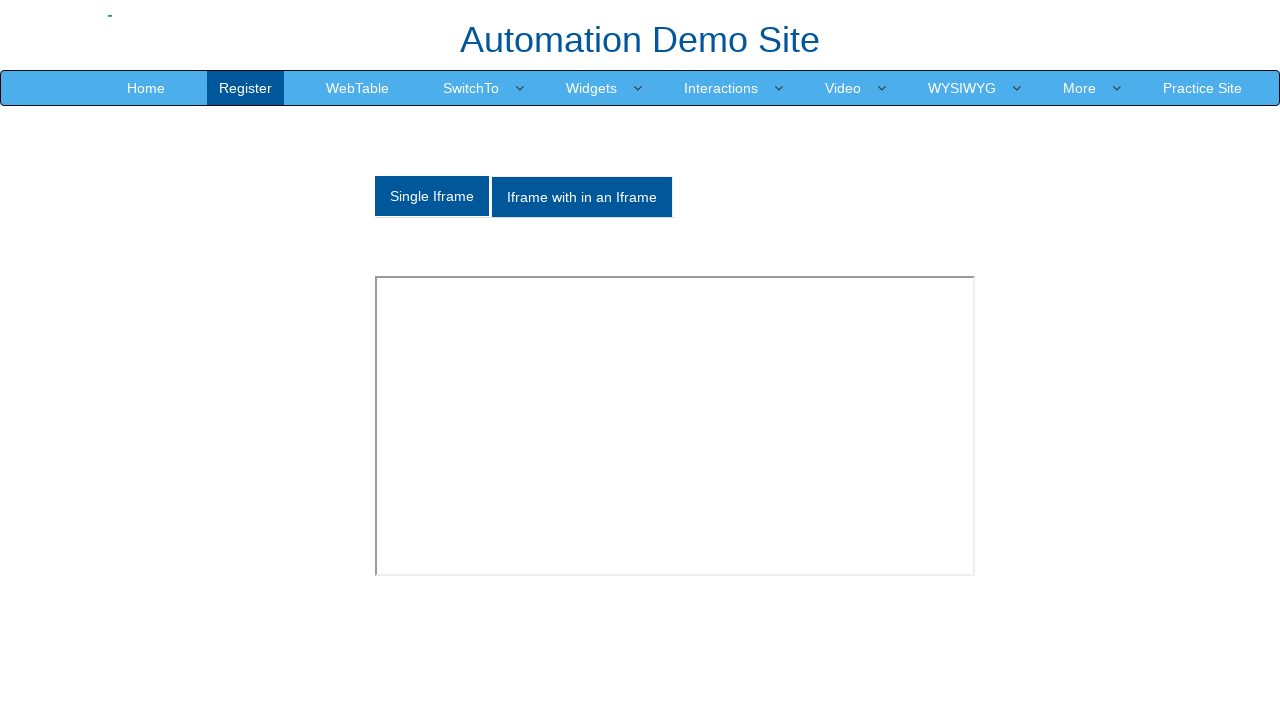

Frames page loaded
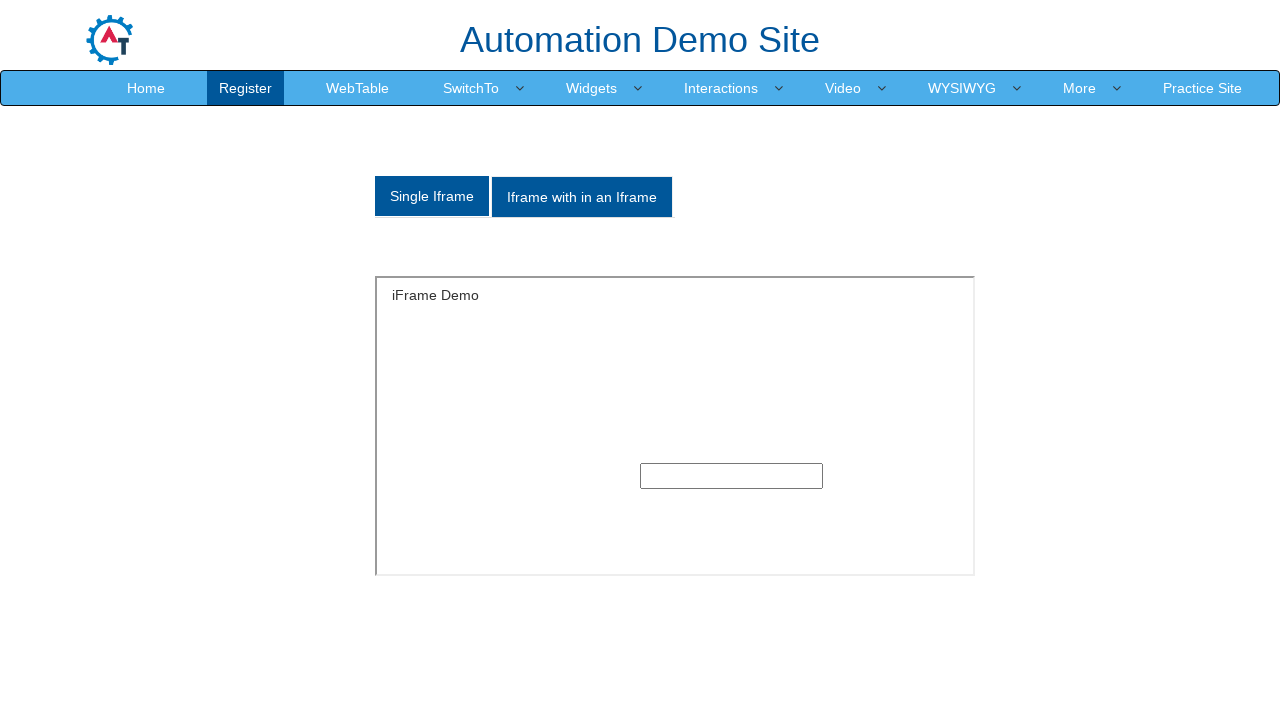

Clicked on Multiple tab at (582, 197) on .analystic[href="#Multiple"]
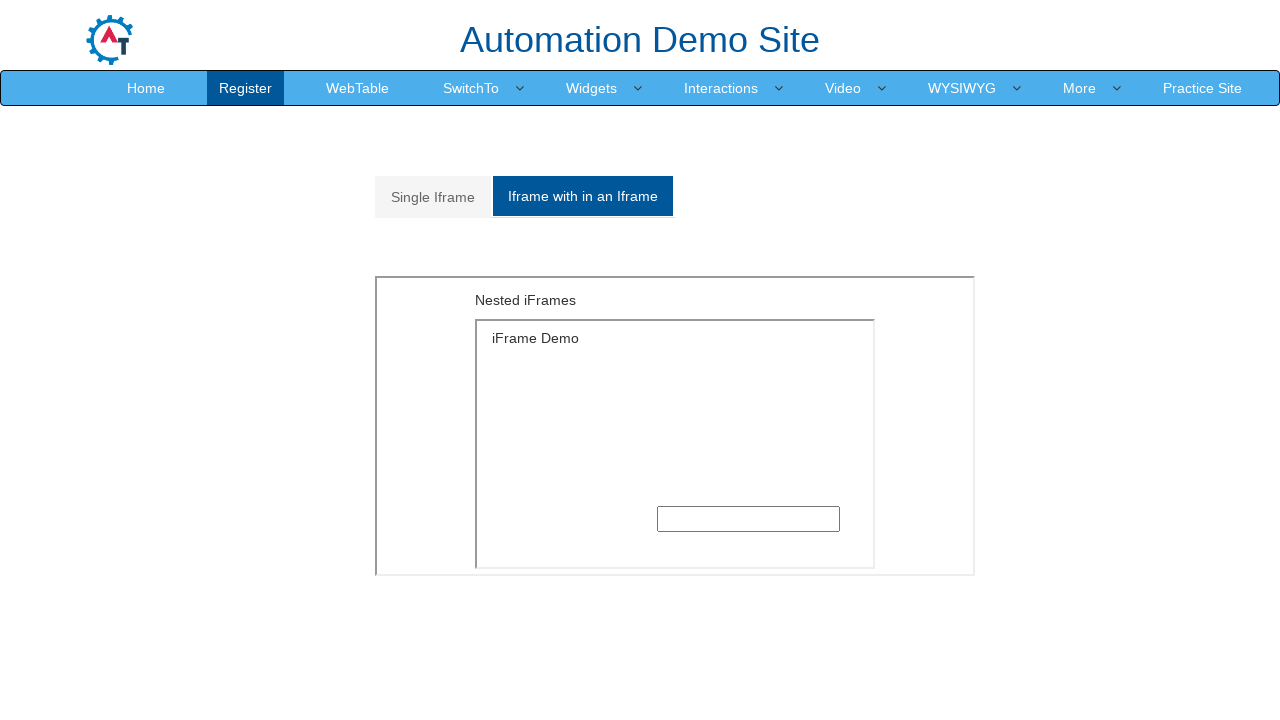

Located outer iframe with src='MultipleFrames.html'
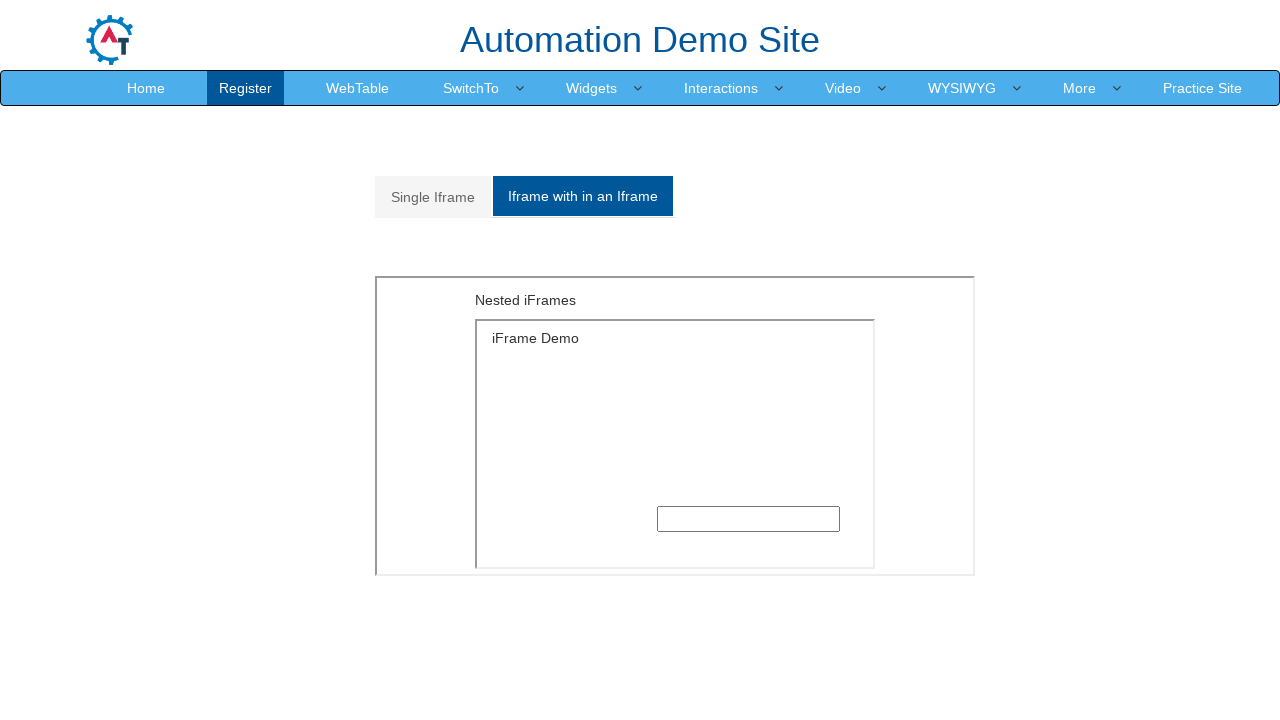

Located inner iframe with src='SingleFrame.html' within outer iframe
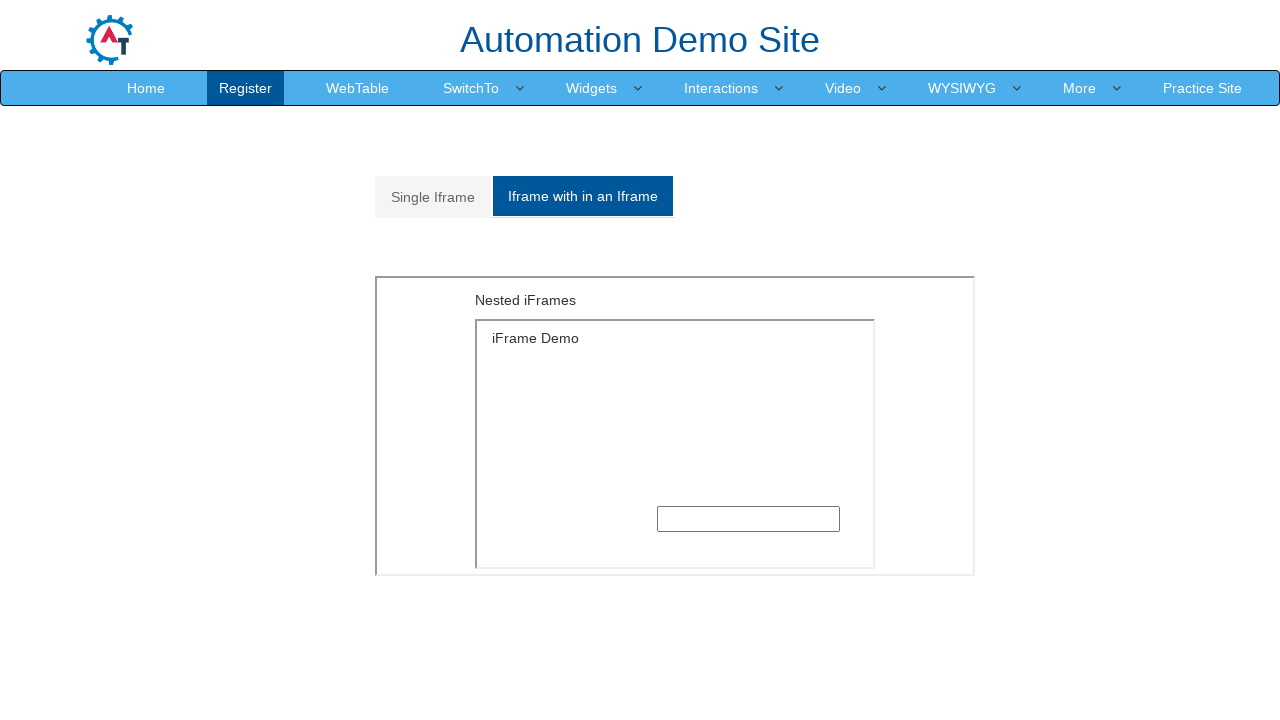

Filled text input field in nested iframe with 'testing text' on [src="MultipleFrames.html"] >> internal:control=enter-frame >> [src="SingleFrame
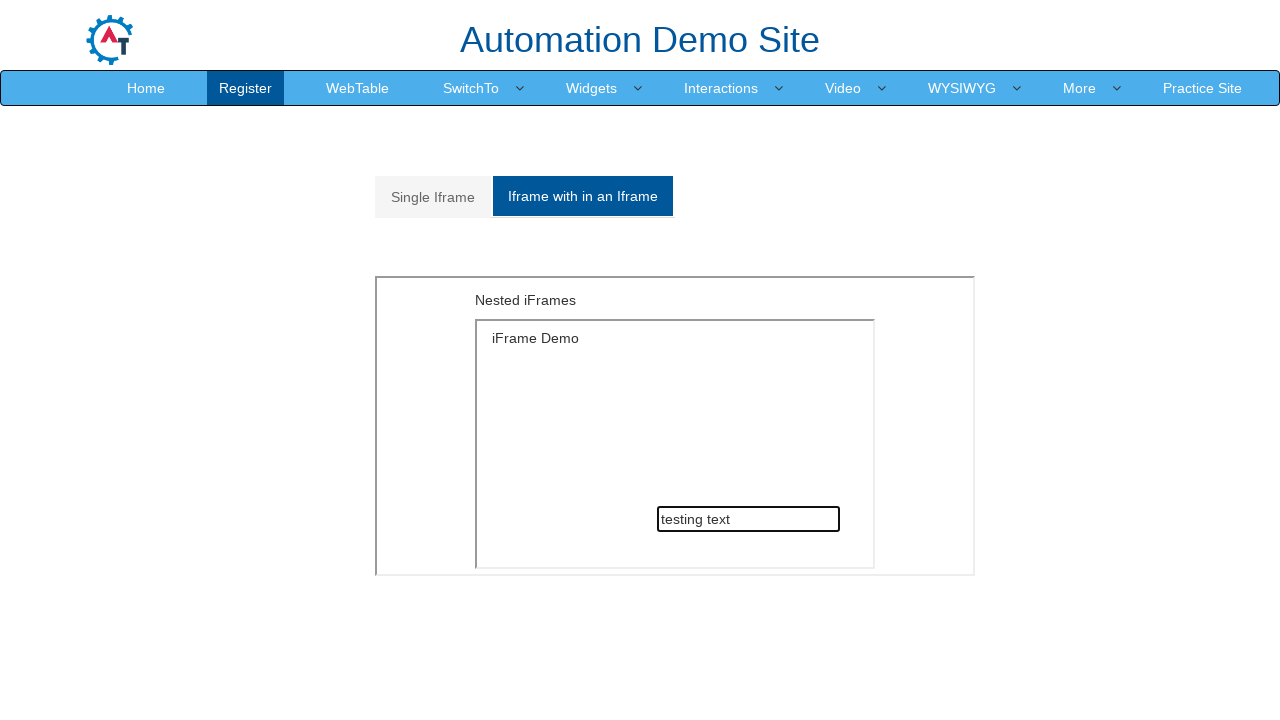

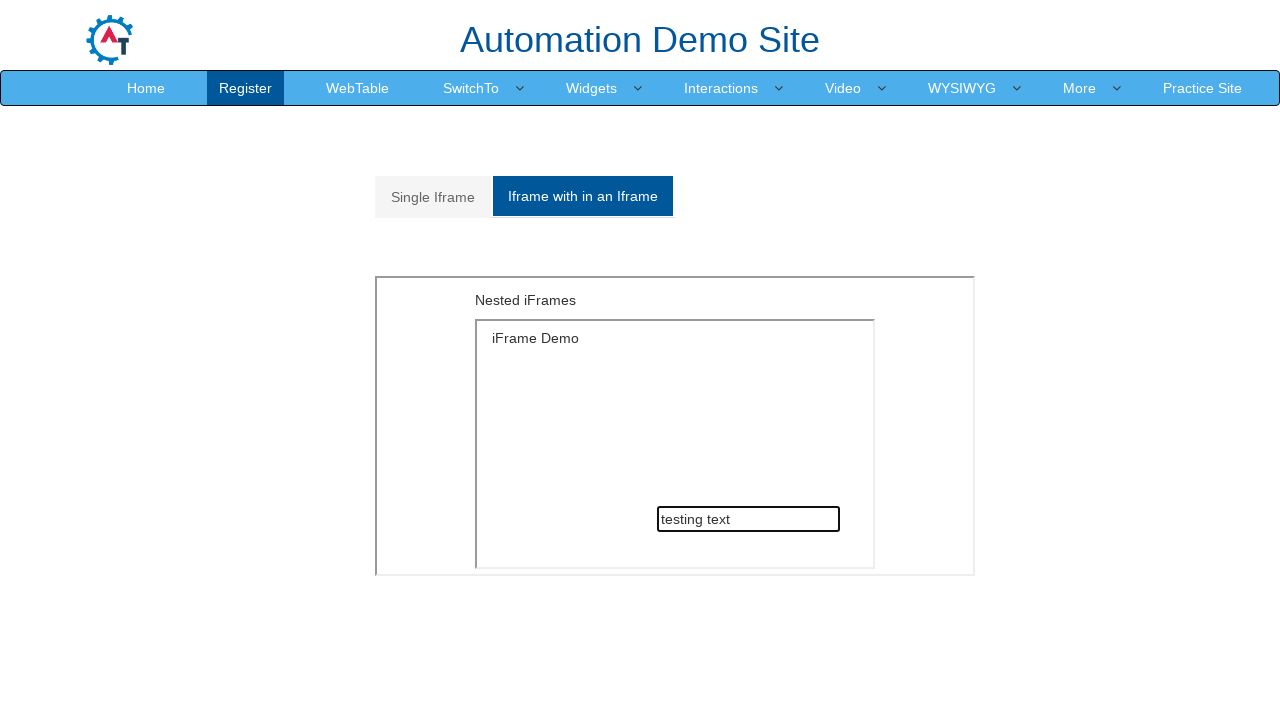